Tests text box form by filling in name, email, current address, and permanent address fields, then submitting and verifying the output

Starting URL: https://demoqa.com/text-box

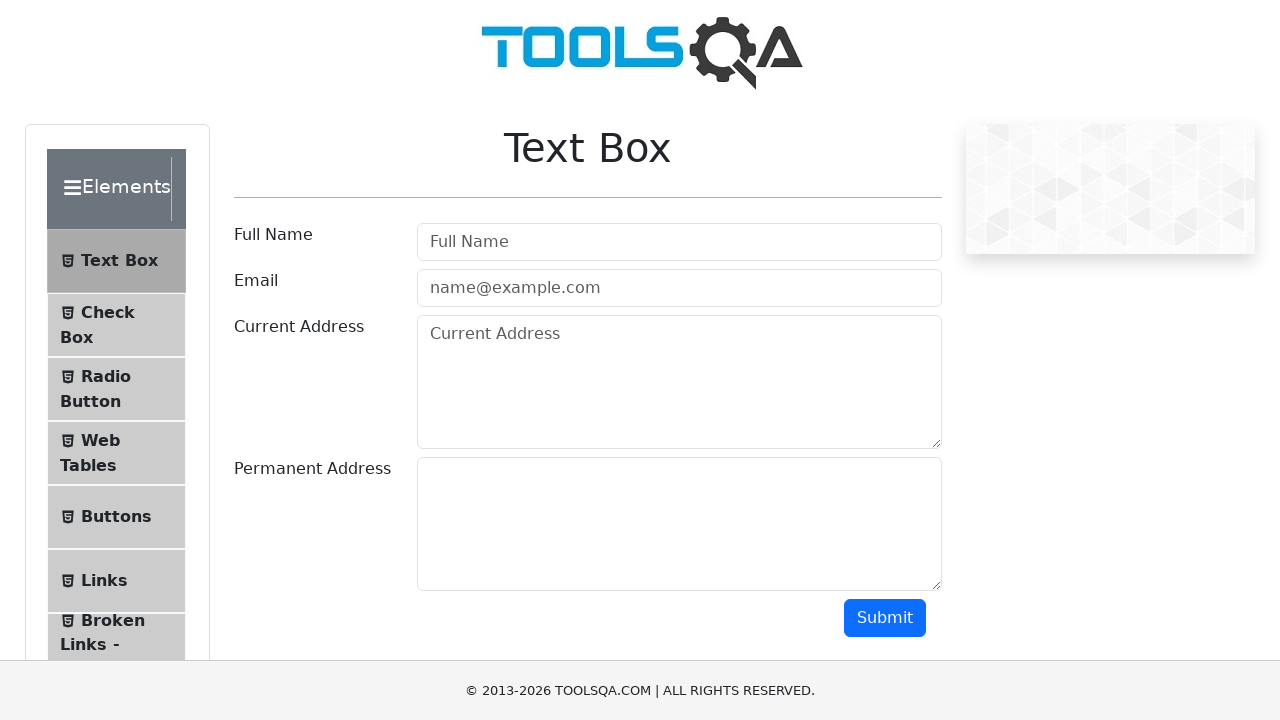

Clicked on the name field at (679, 242) on #userName
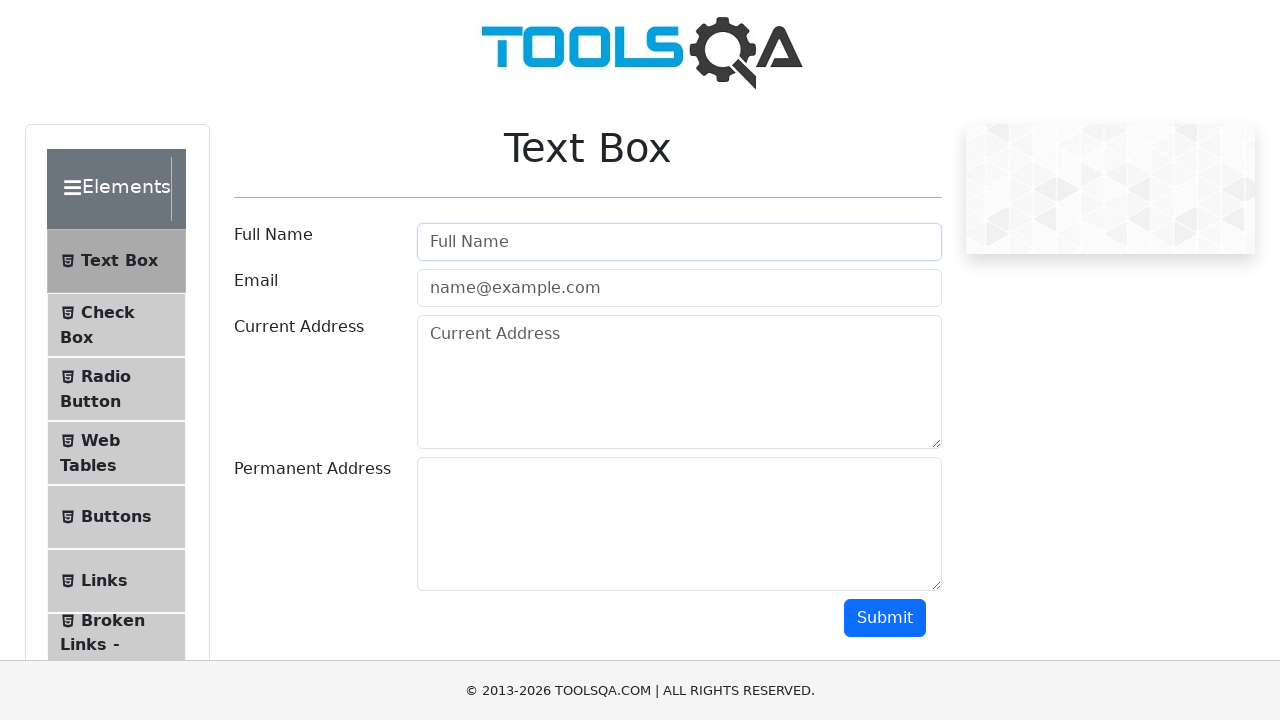

Filled name field with 'Sophie Sturua' on #userName
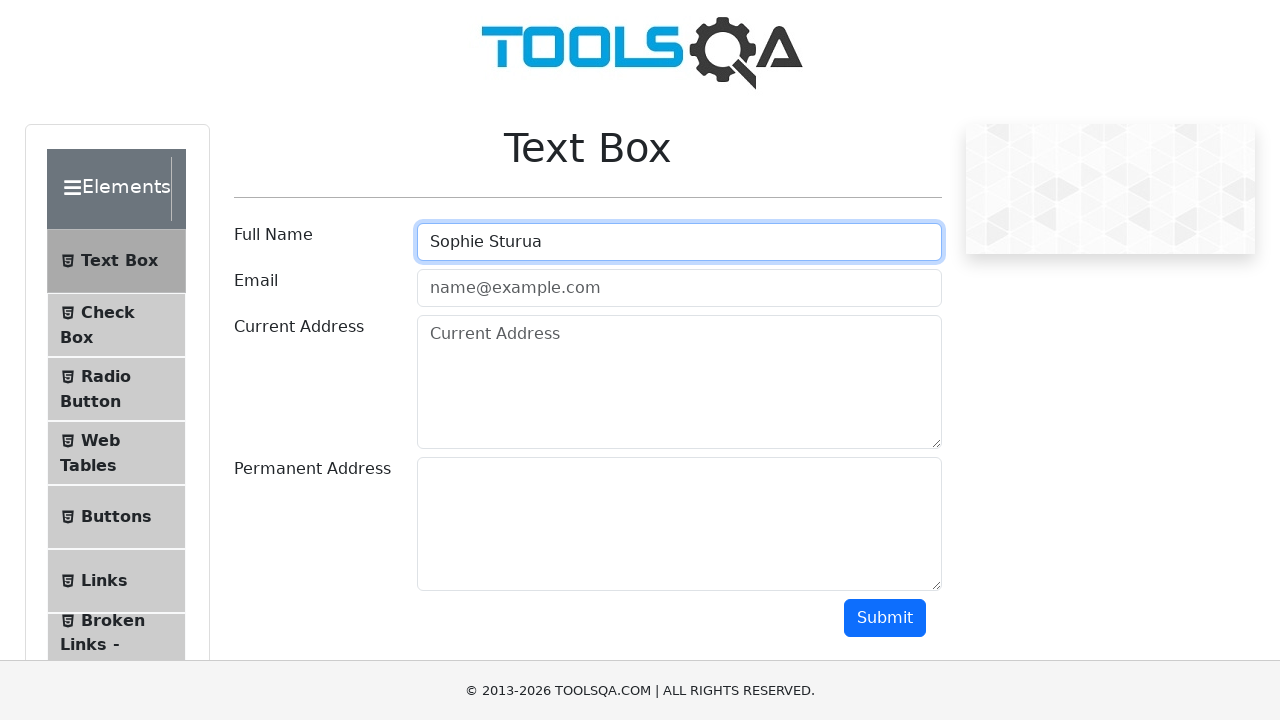

Filled email field with 'sophio.sturua@gmail.com' on input[placeholder='name@example.com']
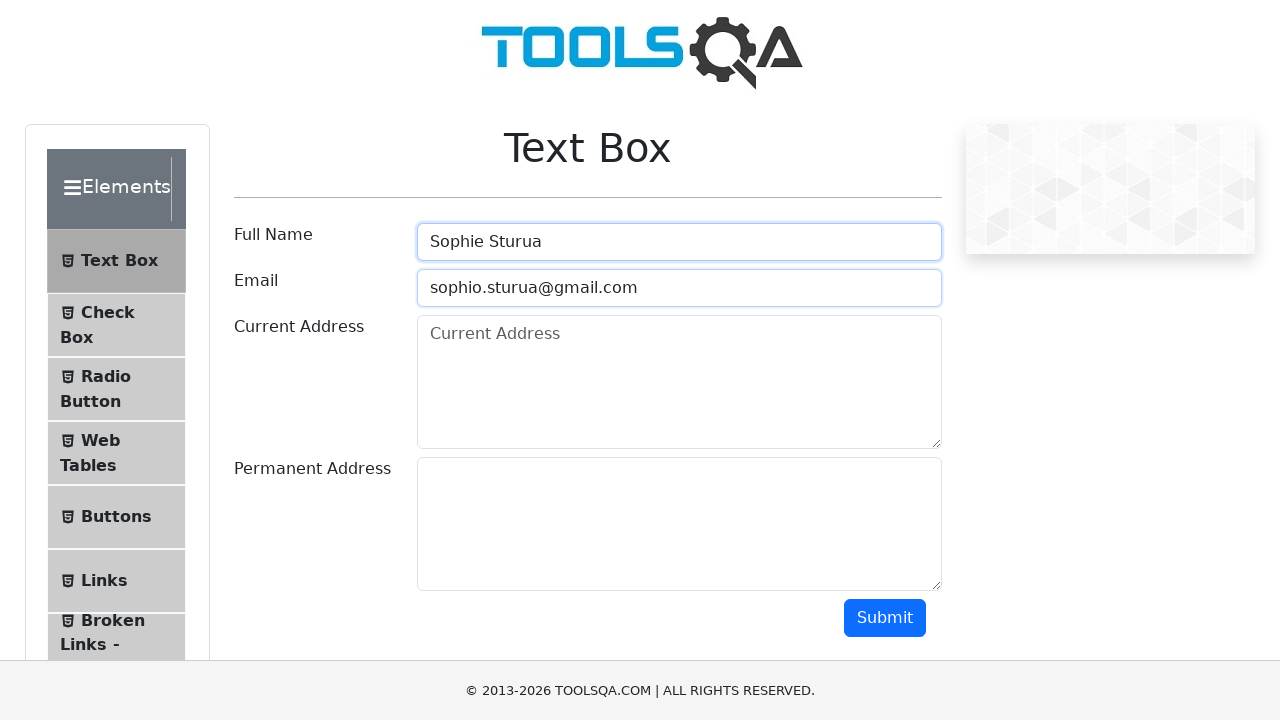

Filled current address with 'Saguramo, street 27, home 4' on #currentAddress
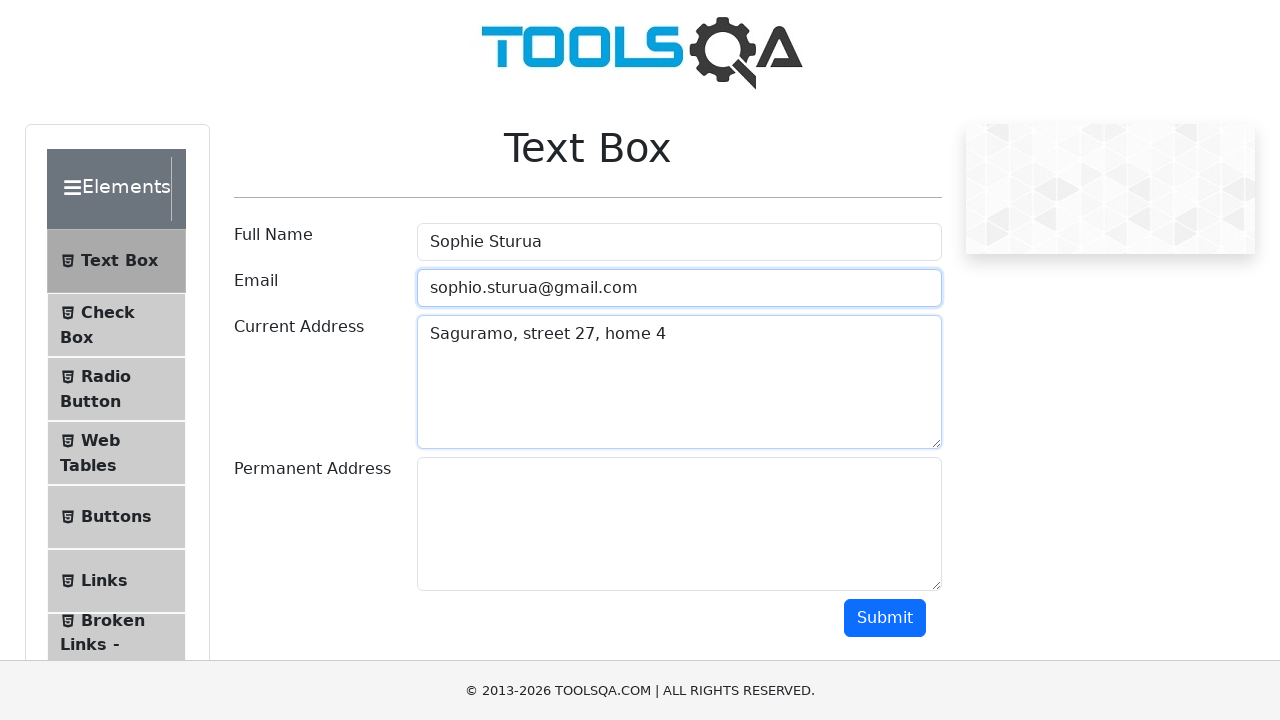

Filled permanent address with 'Liakhvi street 17' on #permanentAddress
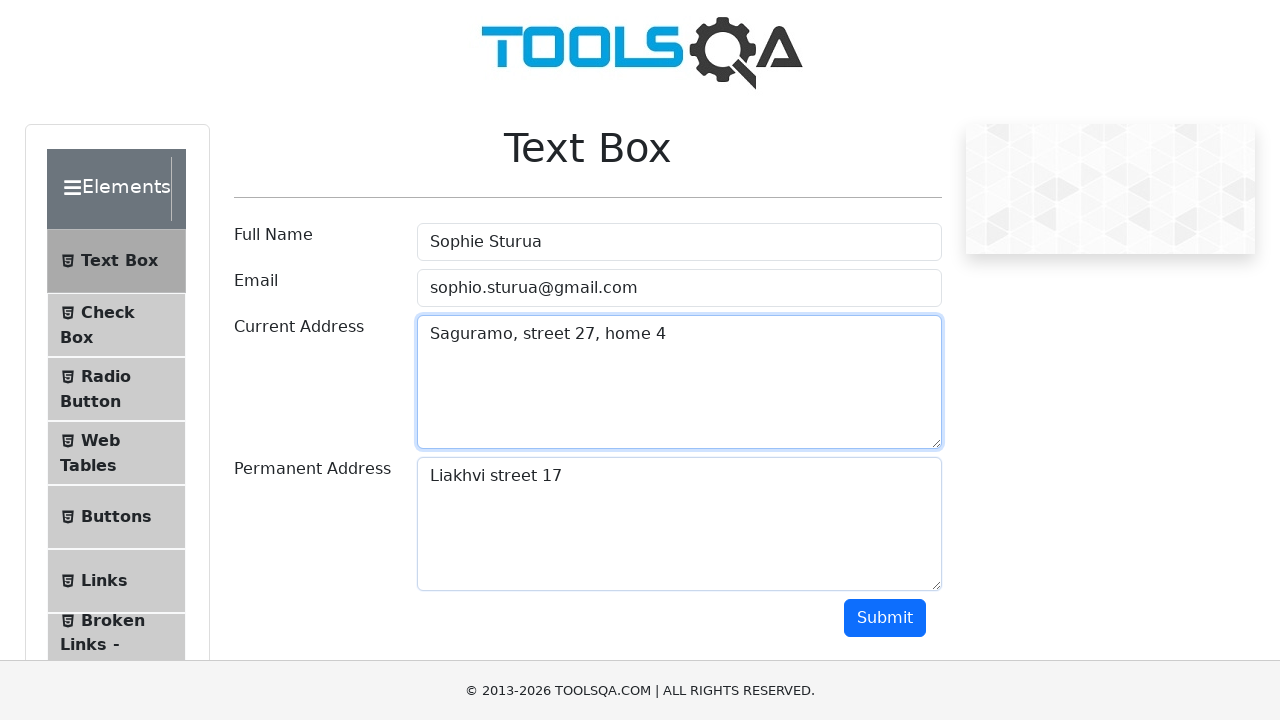

Clicked submit button to submit the text box form at (885, 618) on #submit
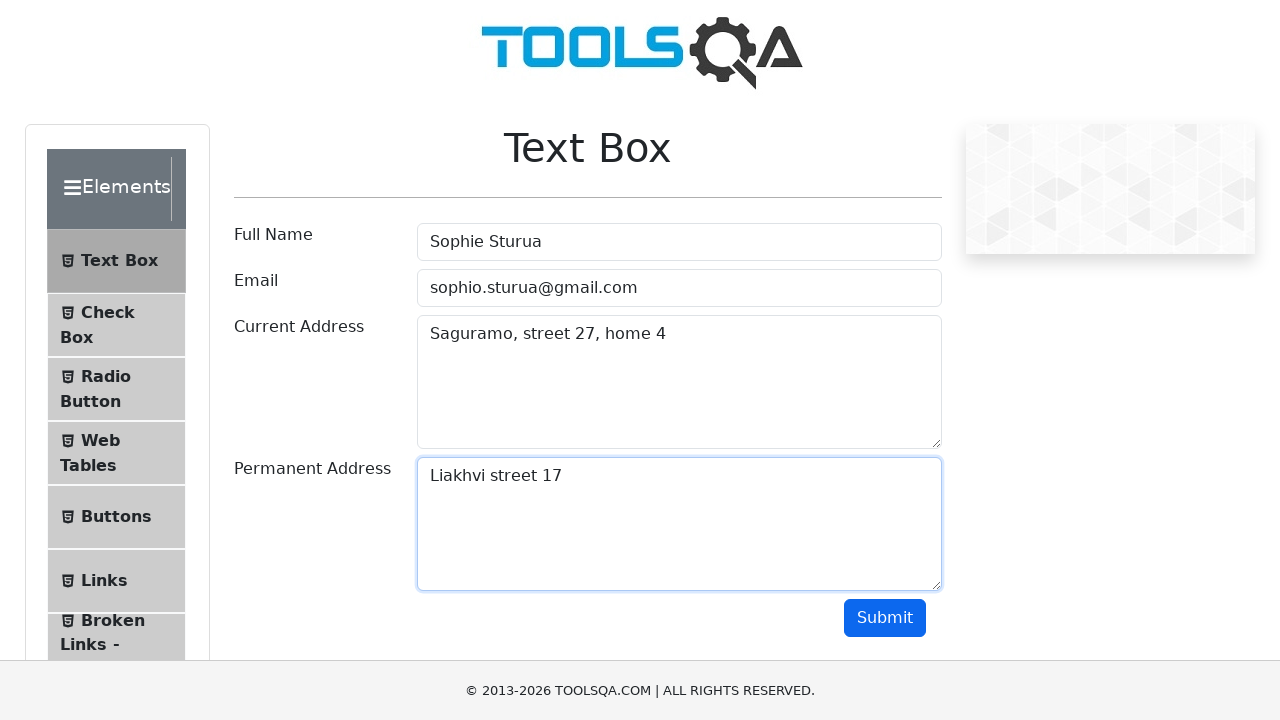

Waited for form output to appear
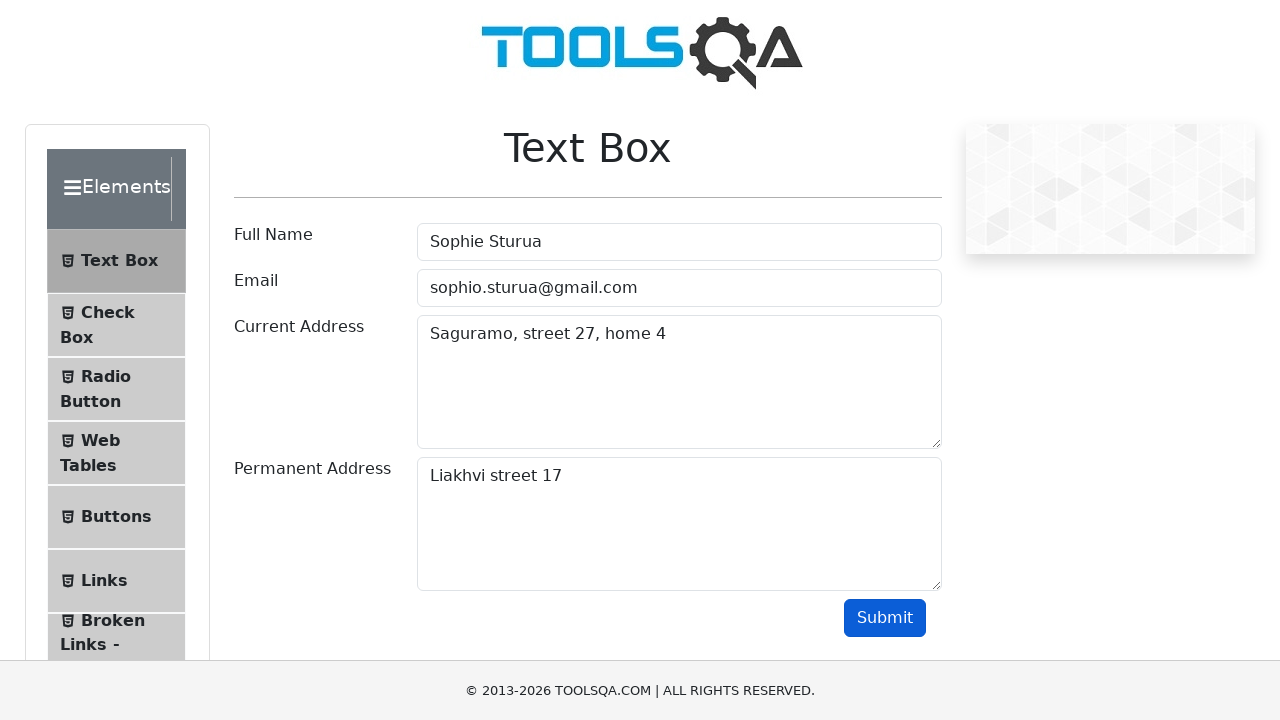

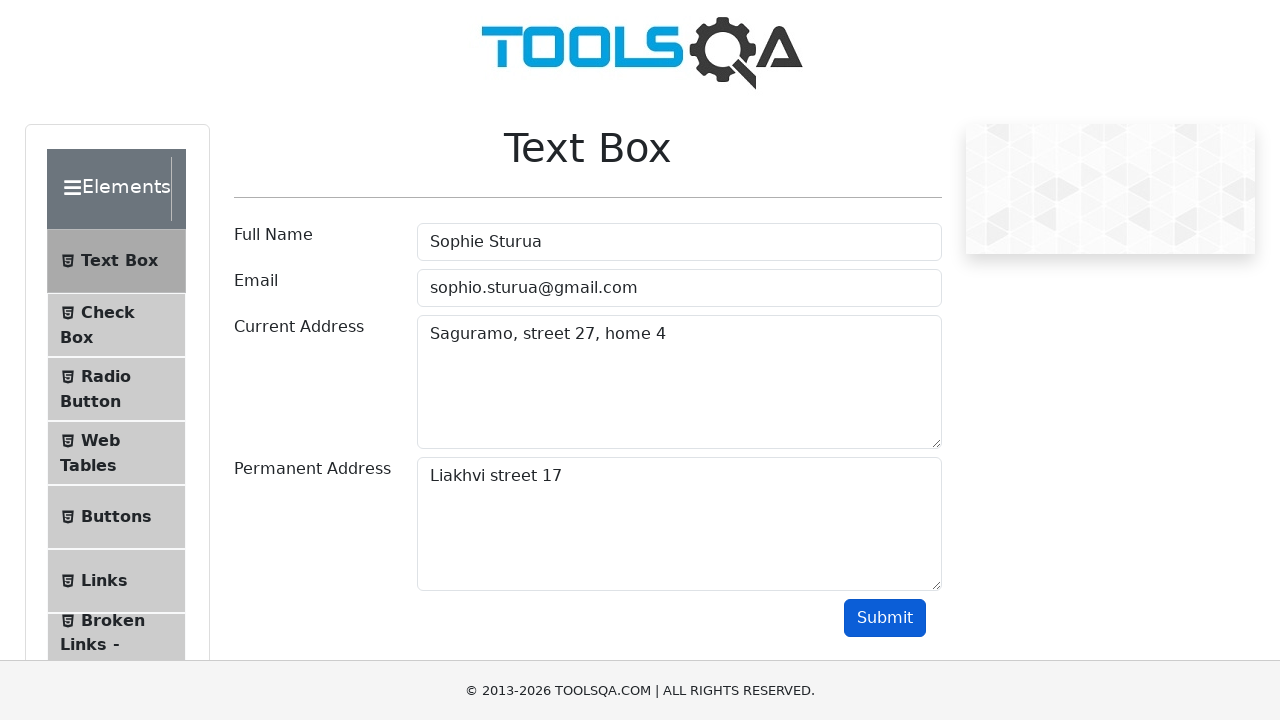